Tests browser navigation across multiple sites including APSRTC bus booking site and DemoQA, performing page refreshes, form filling, and alert handling.

Starting URL: https://www.apsrtconline.in/oprs-web/avail/services.do

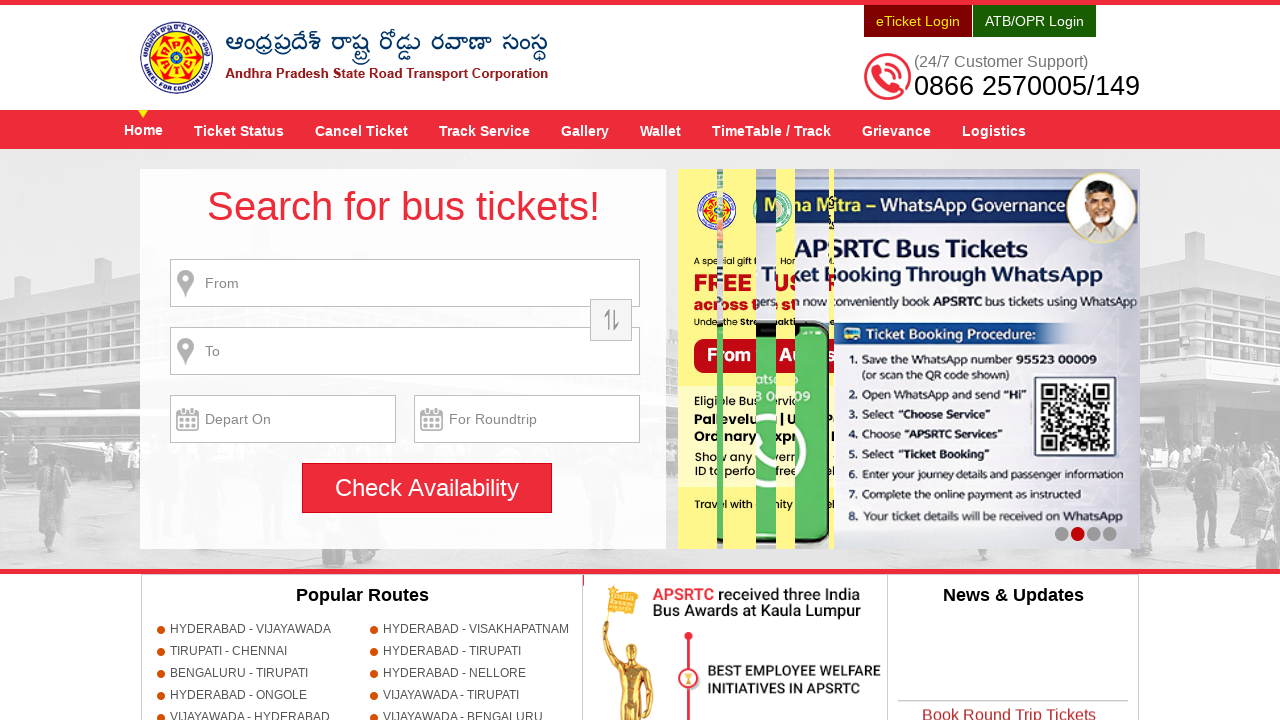

Reloaded page (iteration 1/10)
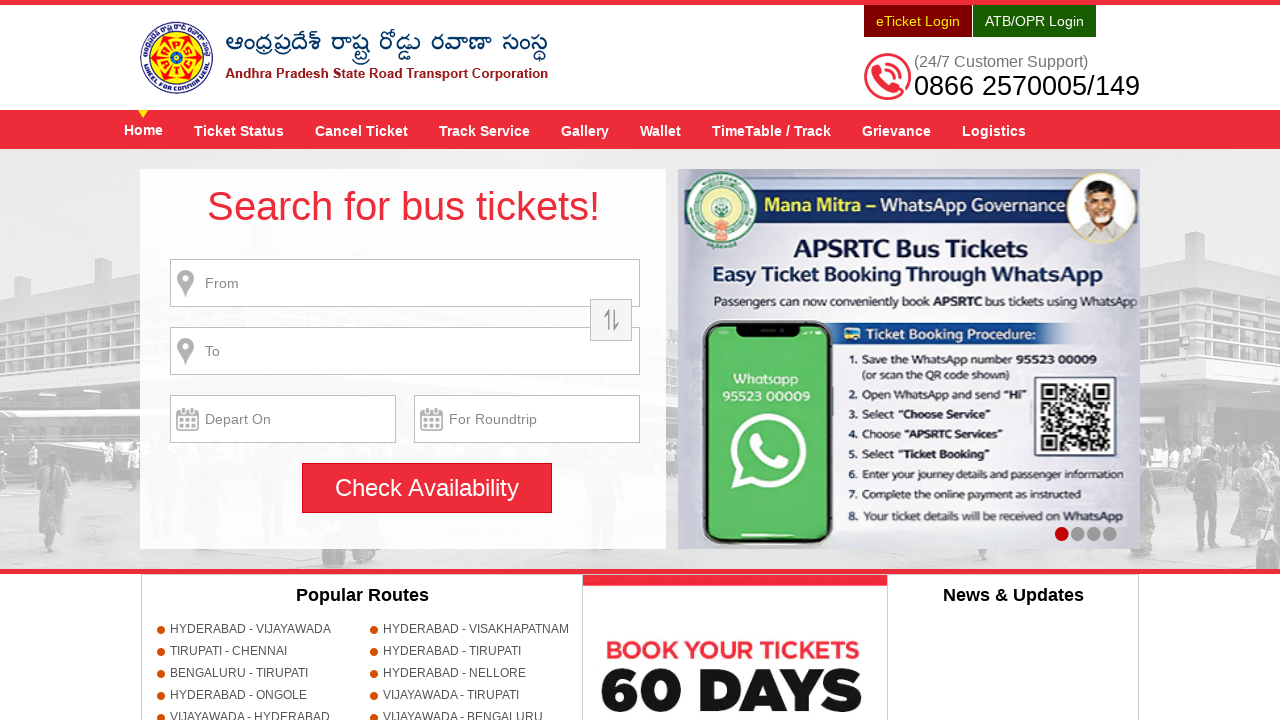

Reloaded page (iteration 2/10)
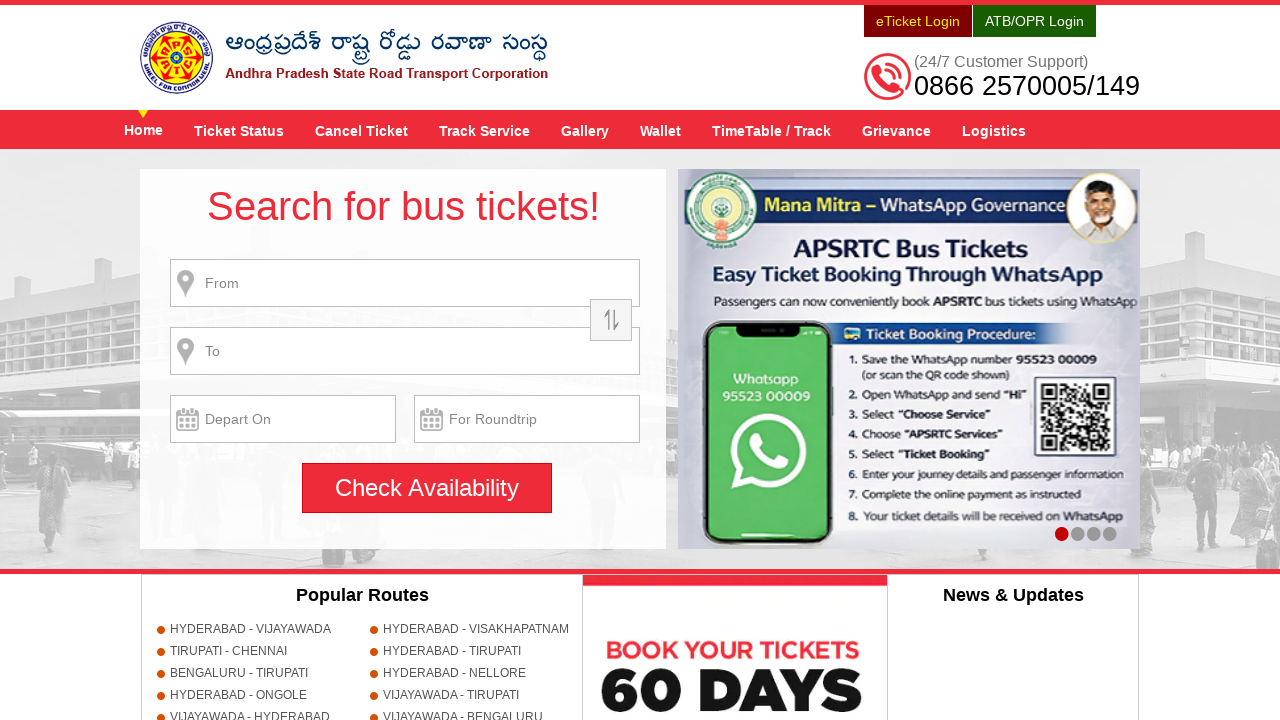

Reloaded page (iteration 3/10)
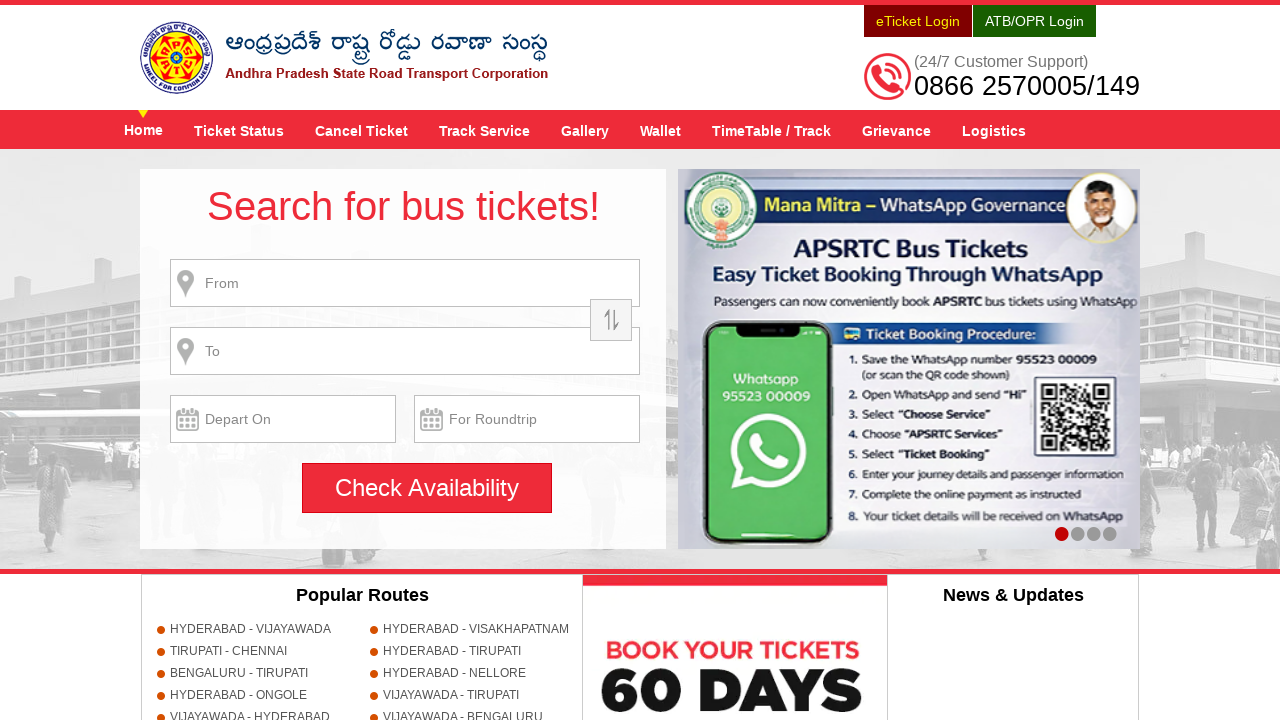

Reloaded page (iteration 4/10)
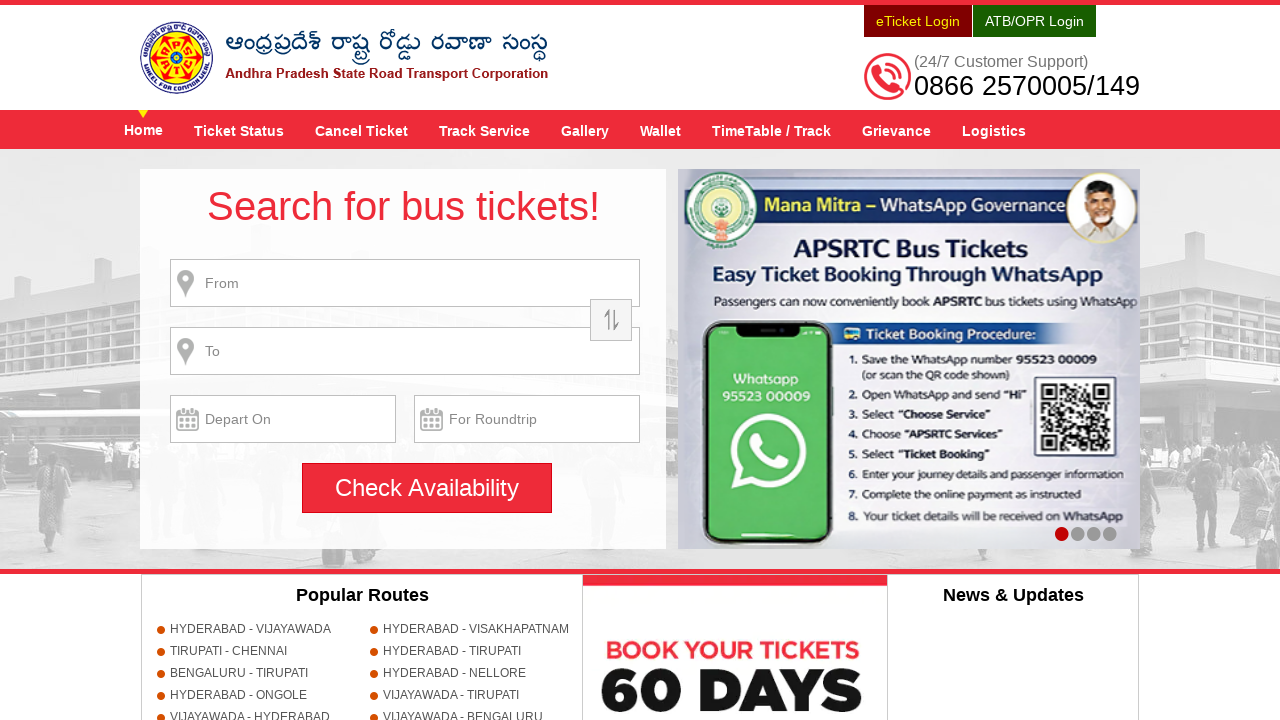

Reloaded page (iteration 5/10)
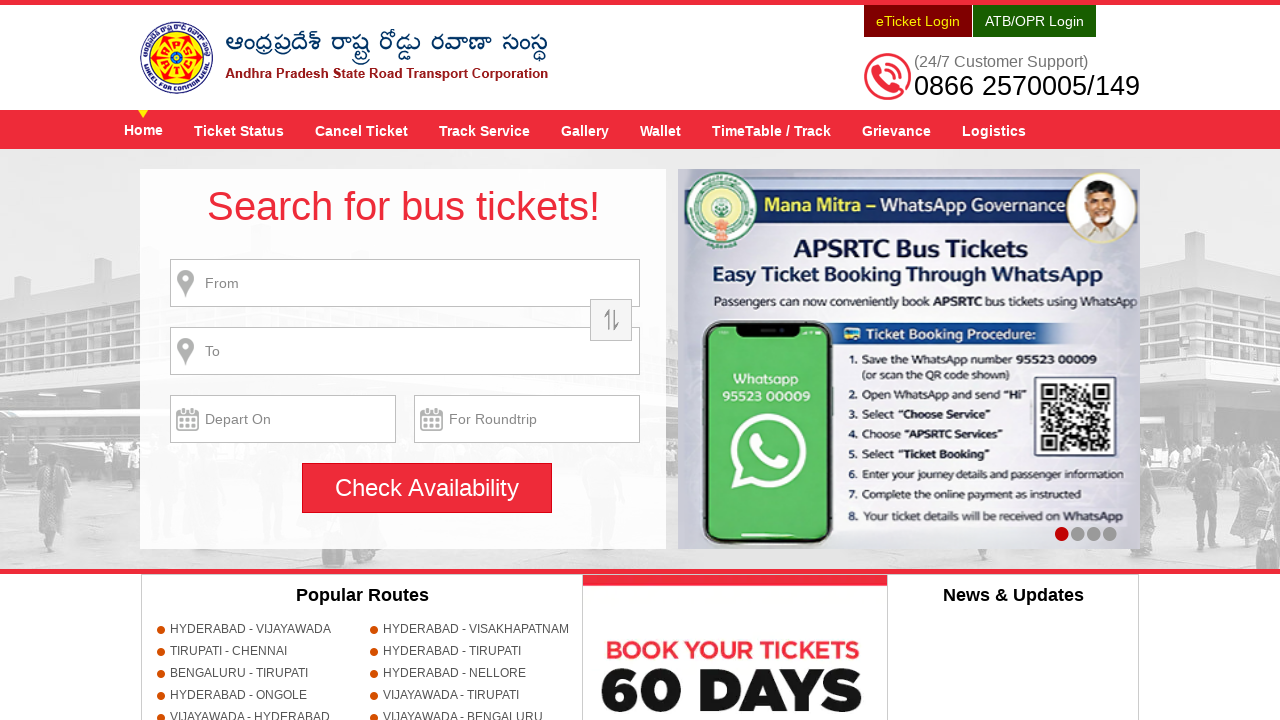

Reloaded page (iteration 6/10)
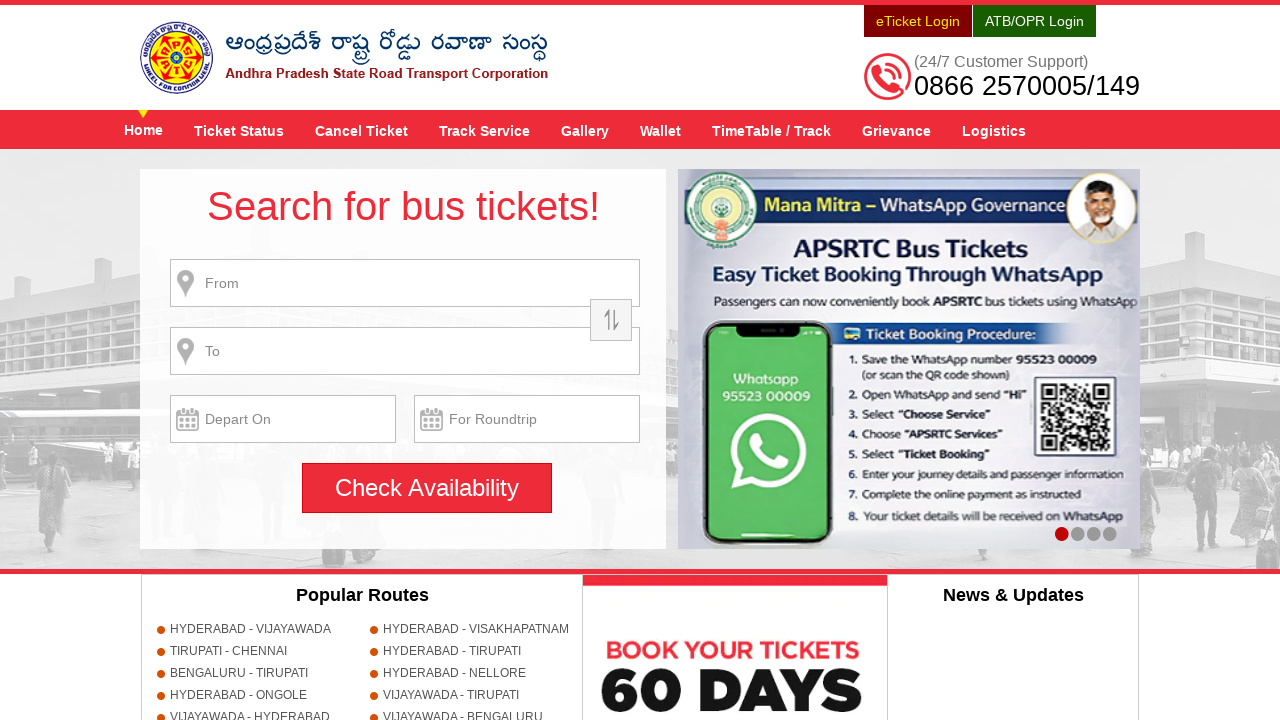

Reloaded page (iteration 7/10)
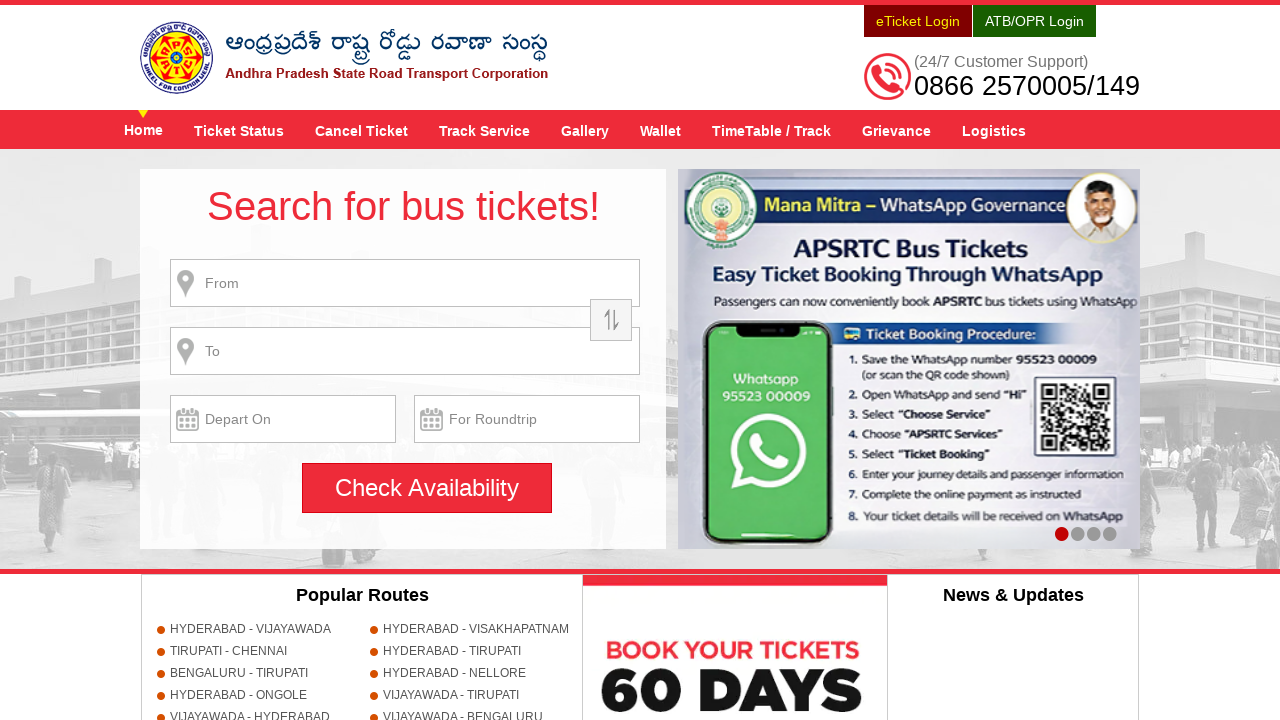

Reloaded page (iteration 8/10)
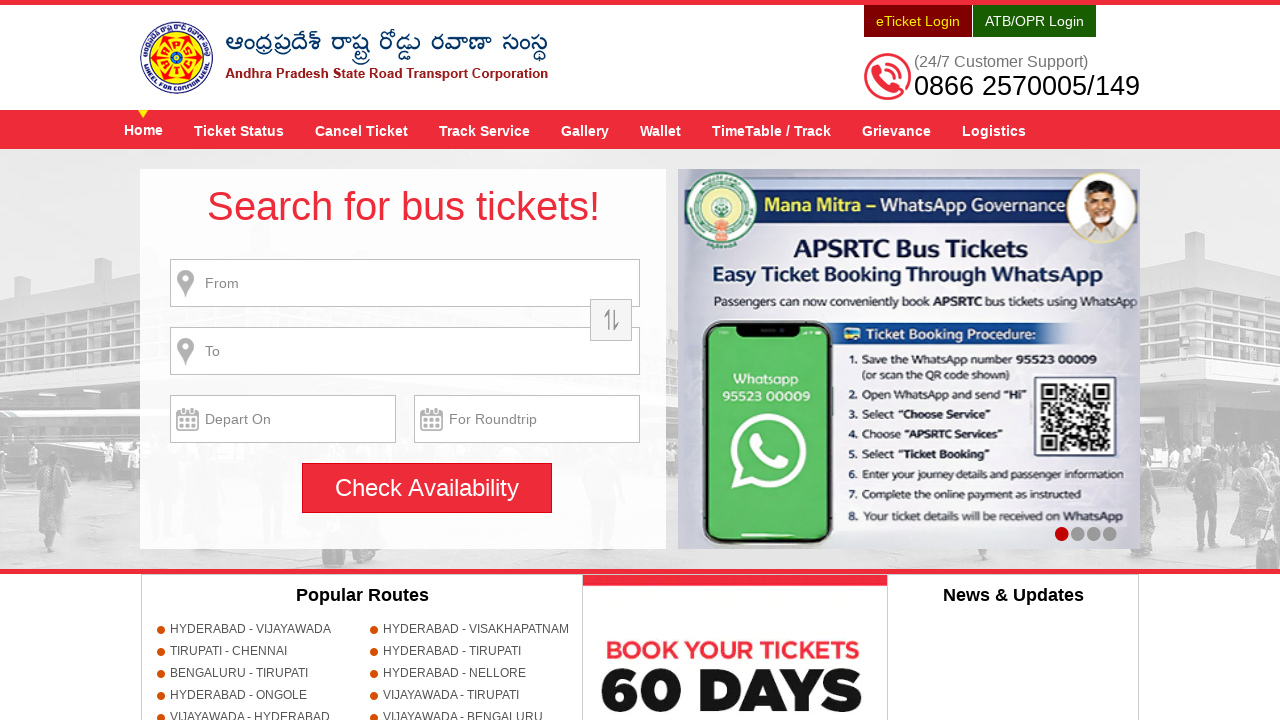

Reloaded page (iteration 9/10)
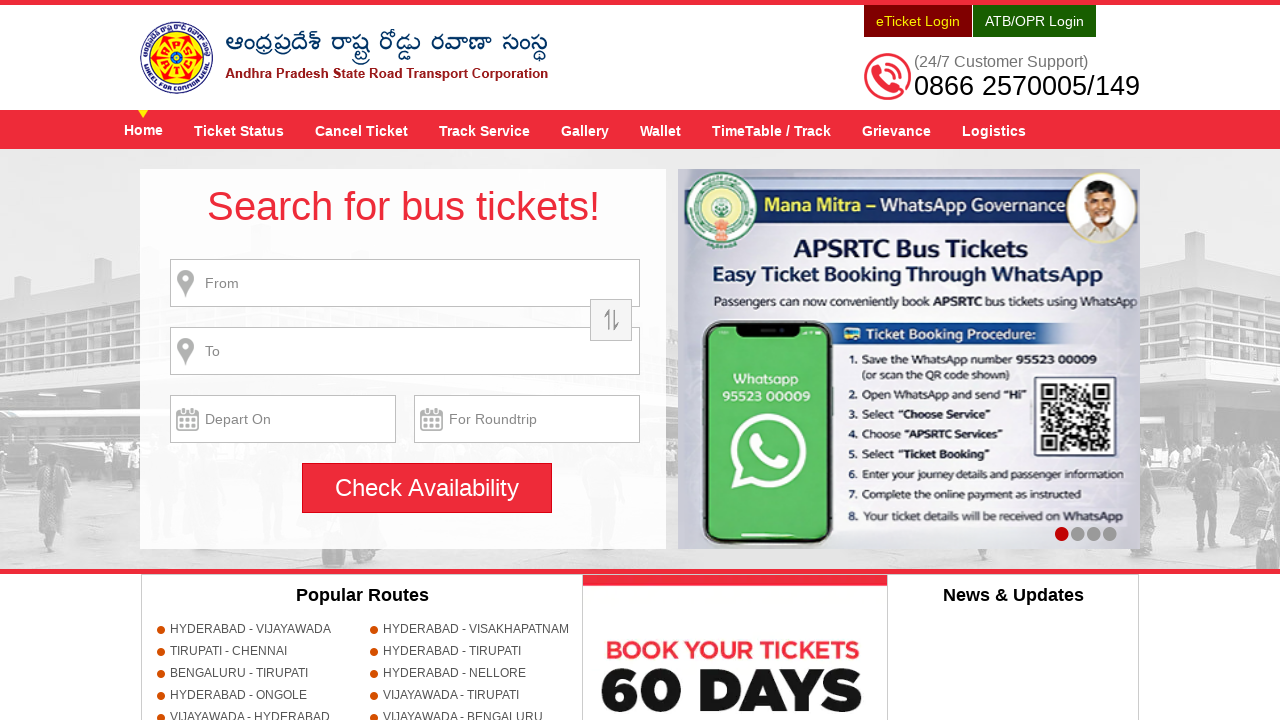

Reloaded page (iteration 10/10)
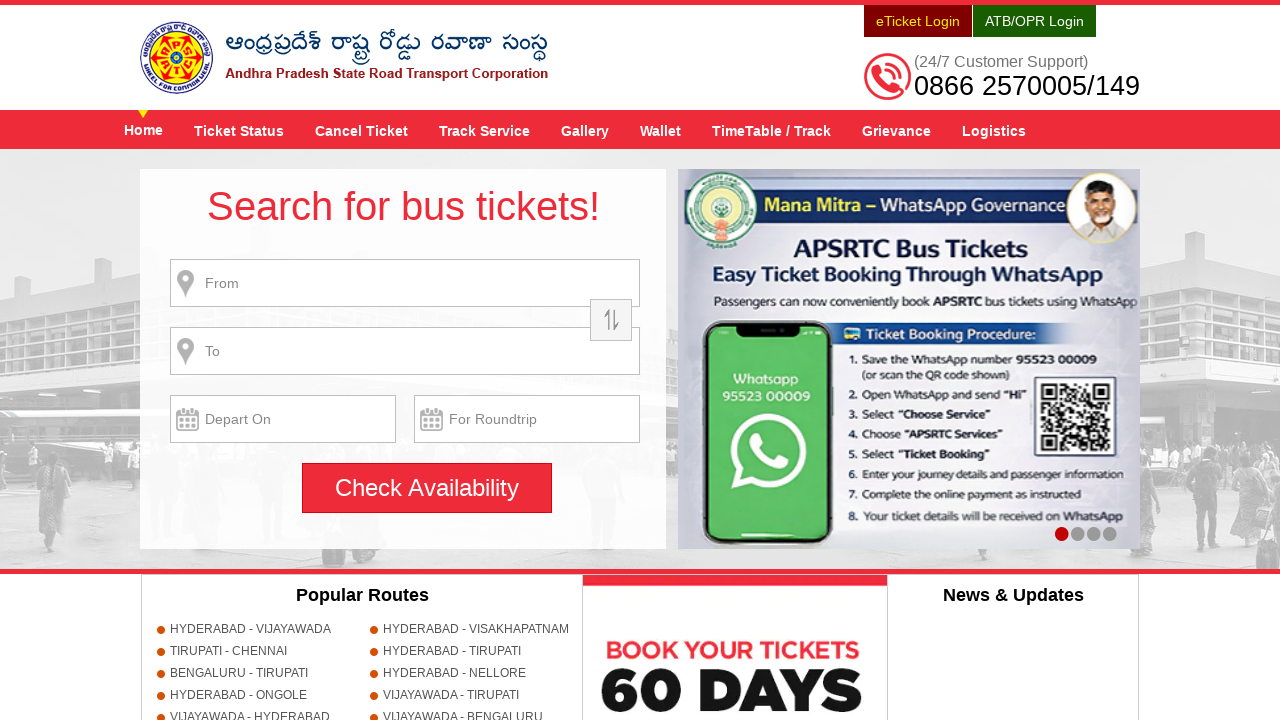

Navigated to APSRTC home/search page
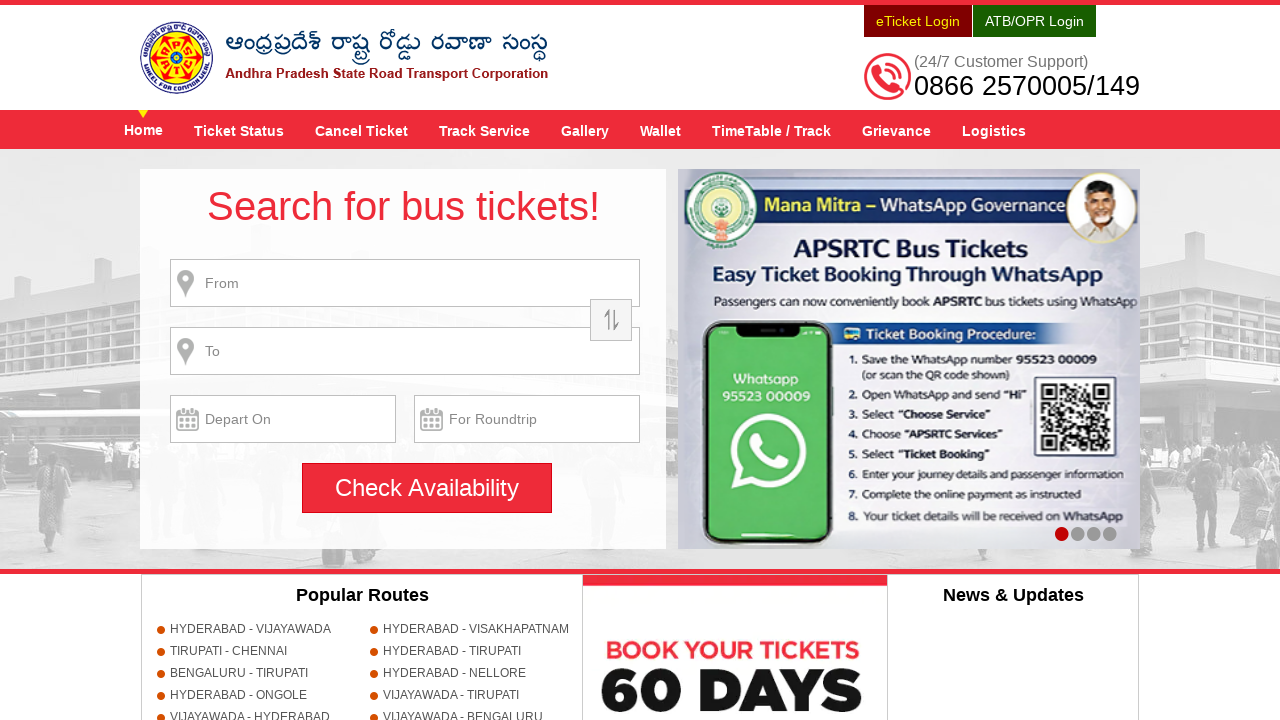

Filled source location field with 'Hyderabad' on #fromPlaceName
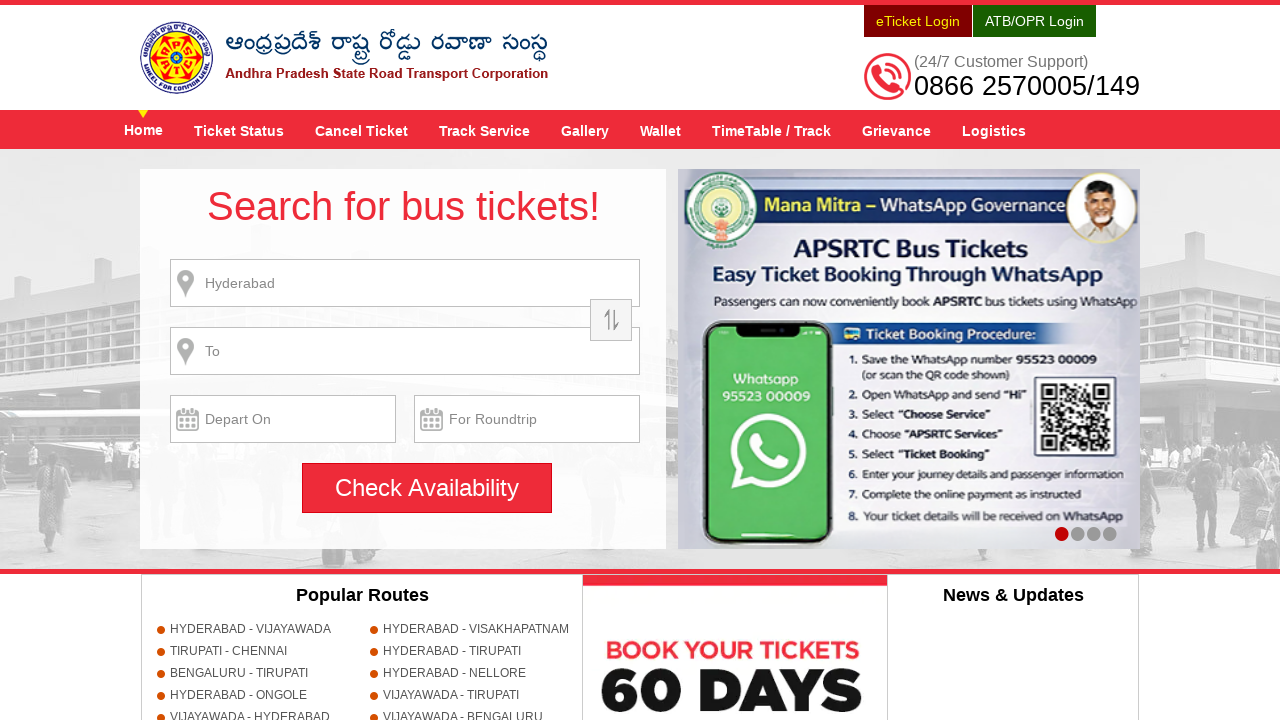

Clicked search button at (427, 488) on #searchBtn
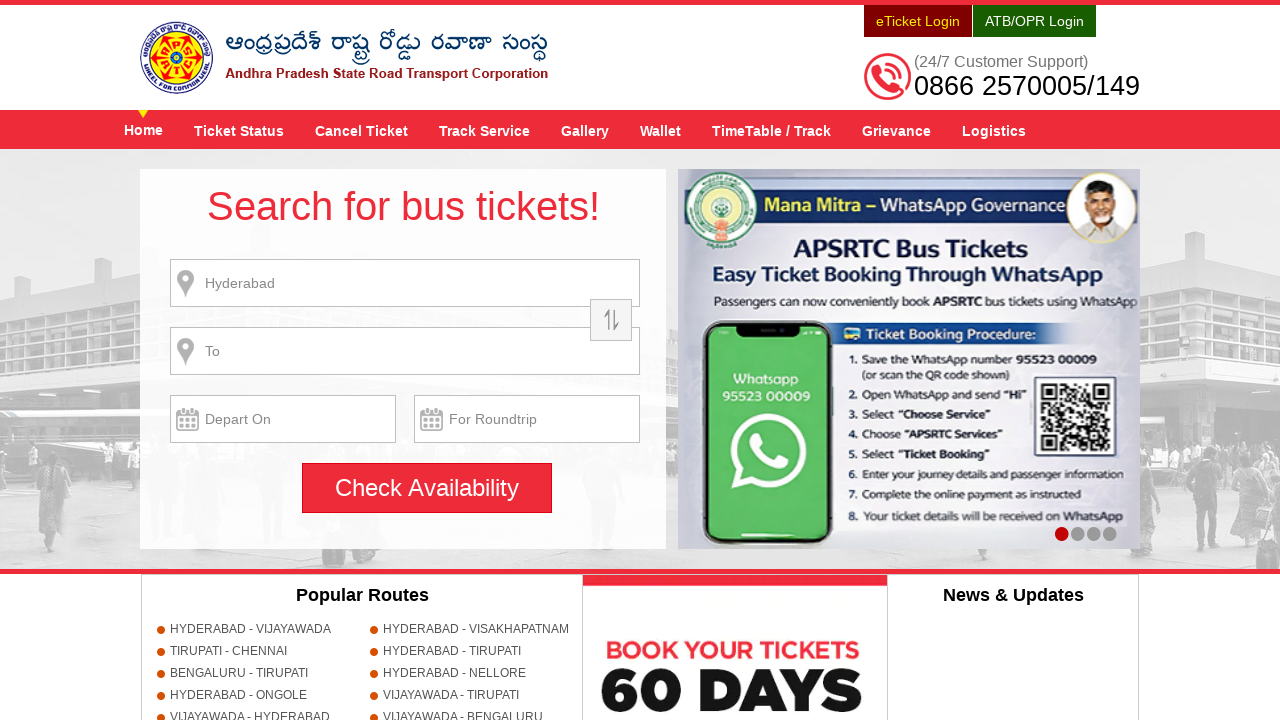

Set up dialog handler to accept alerts
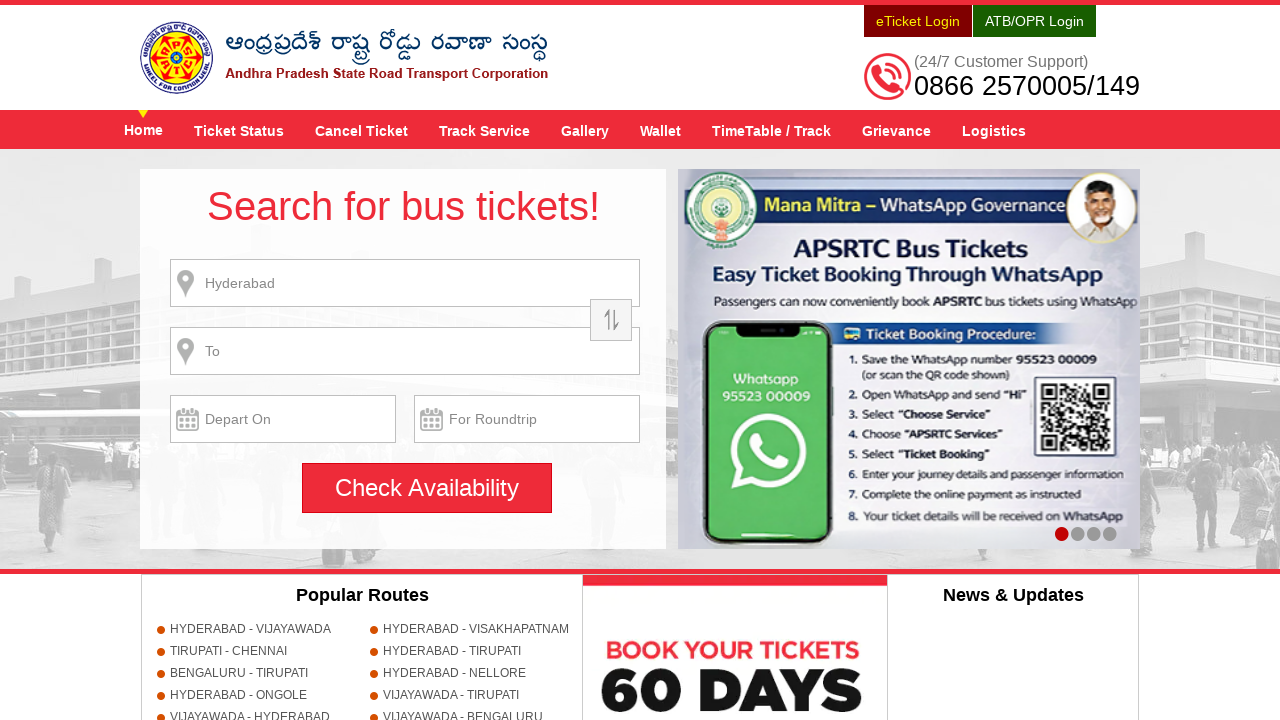

Navigated to DemoQA alerts page
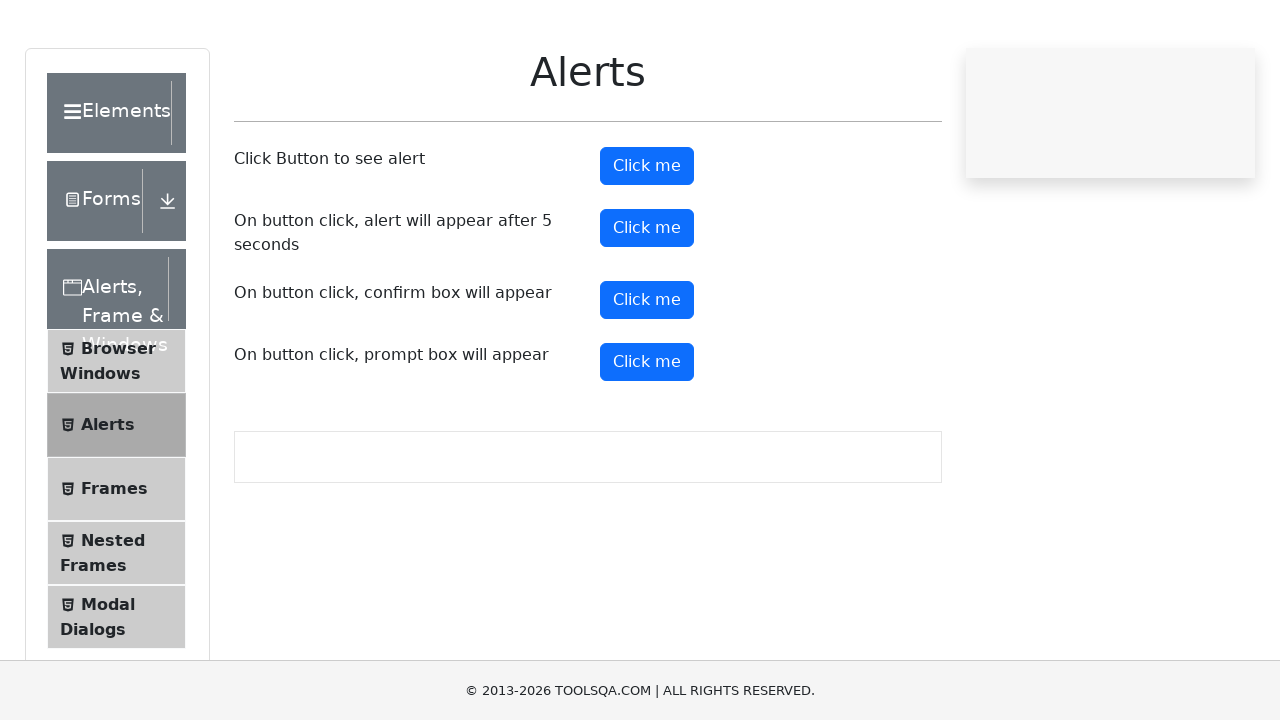

Clicked confirm button at (647, 376) on #confirmButton
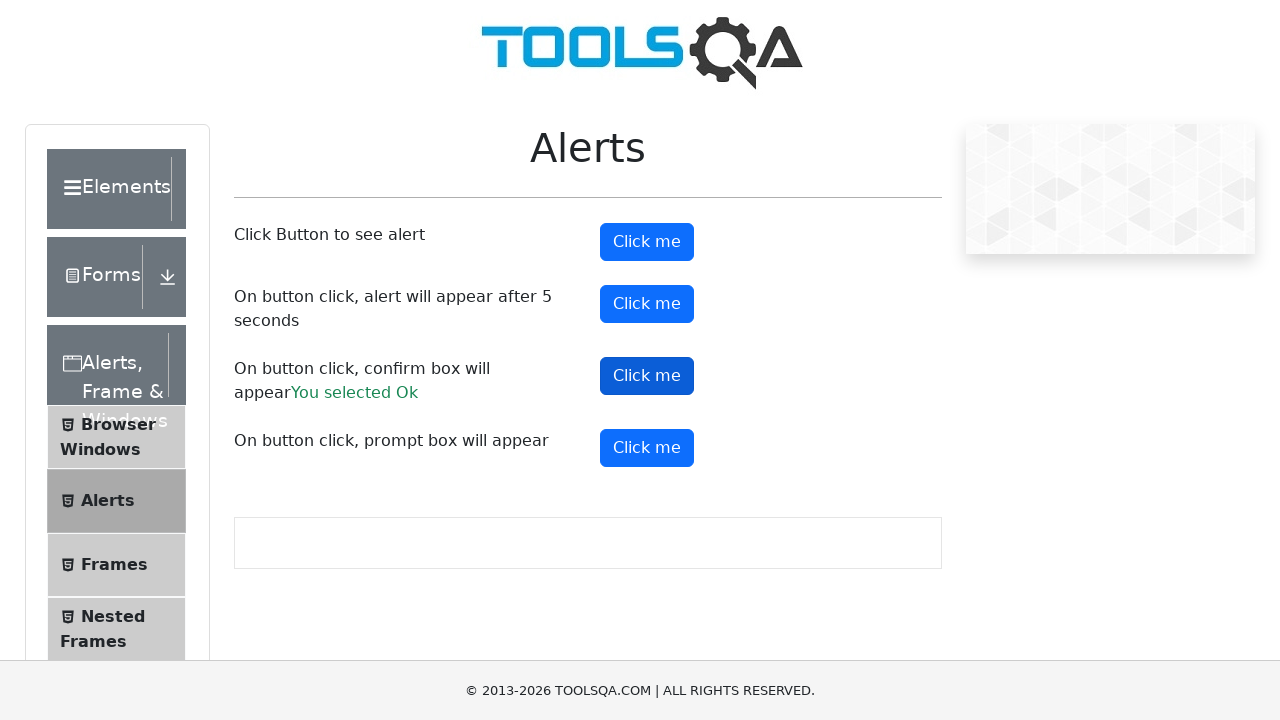

Set up dialog handler to dismiss confirm dialogs
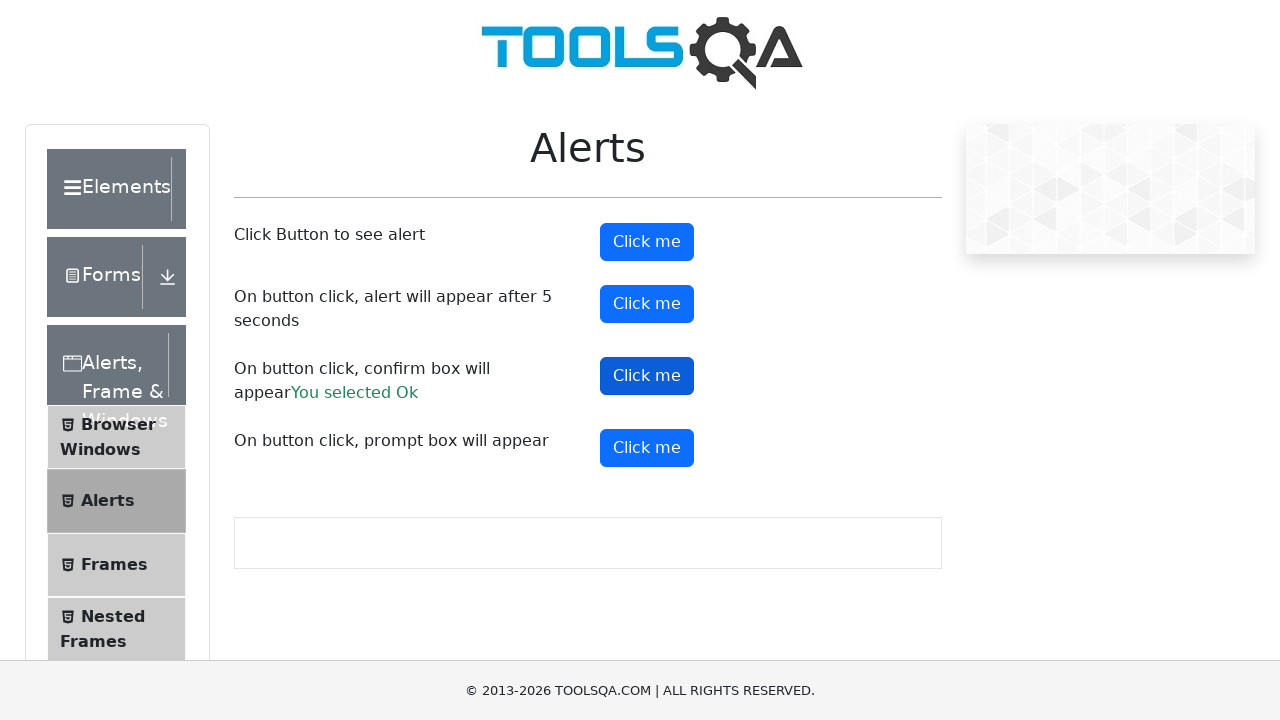

Navigated to DemoQA nested frames page
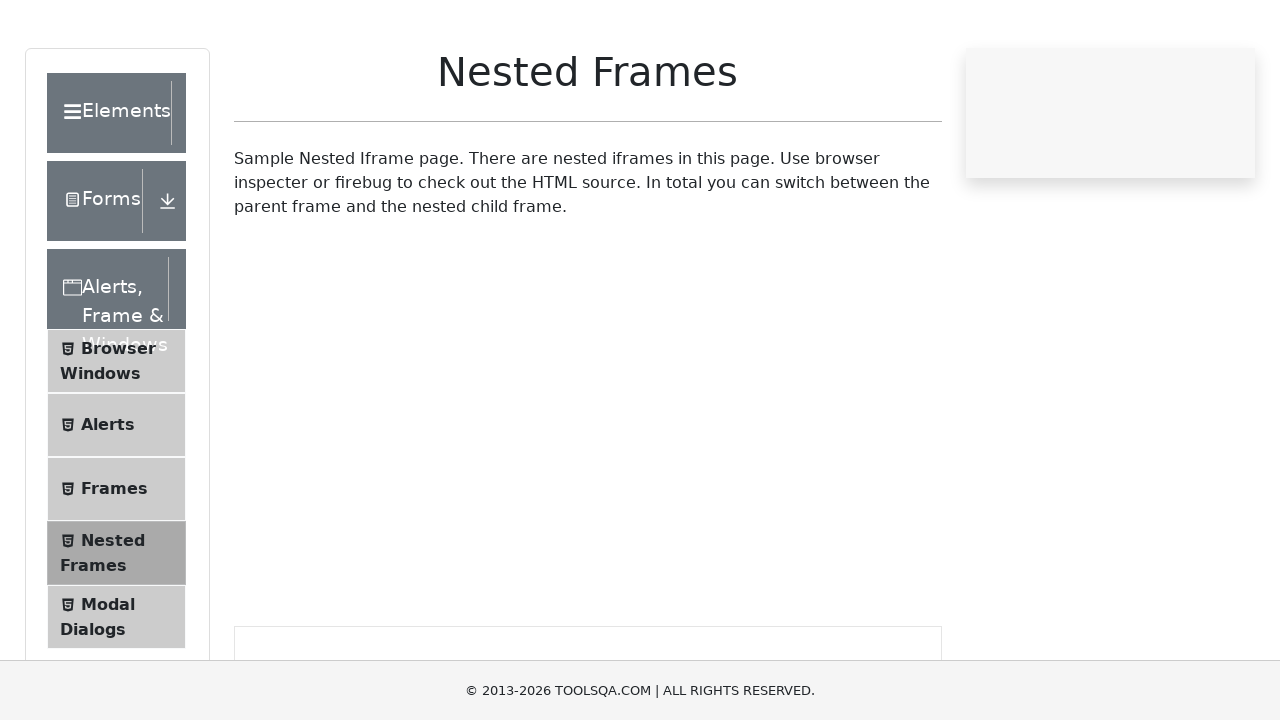

Waited for frame element to be visible
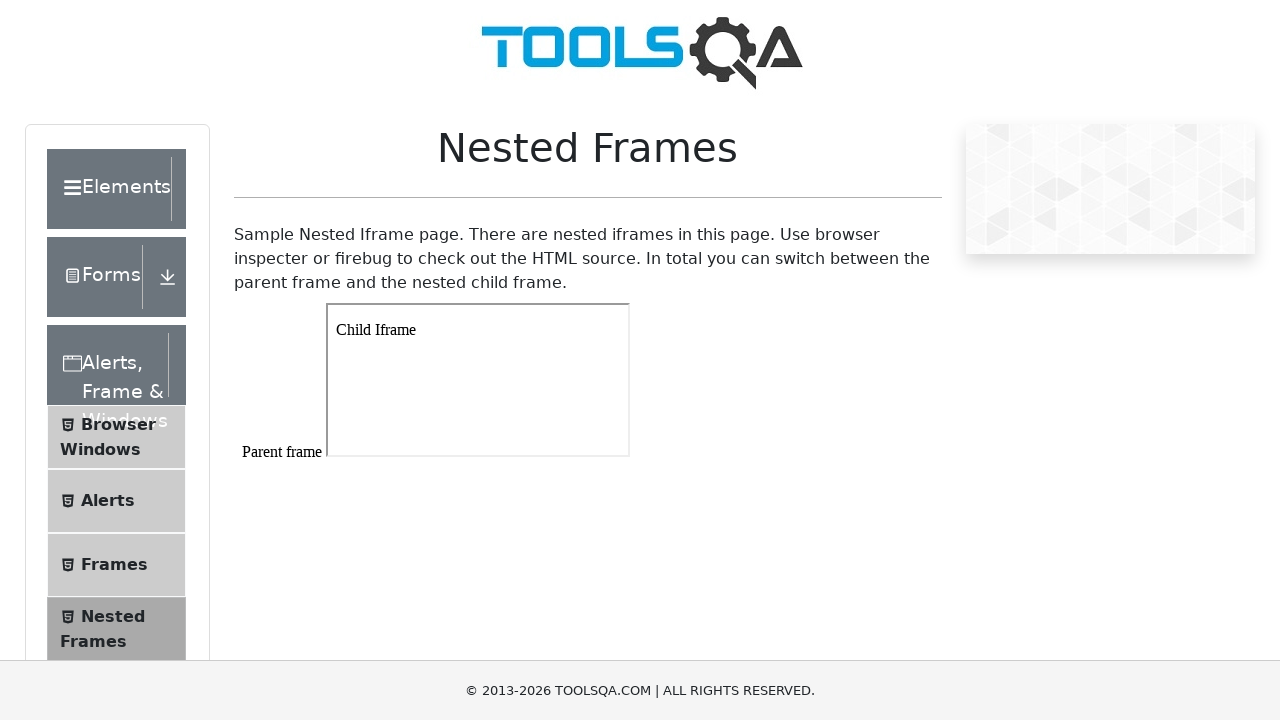

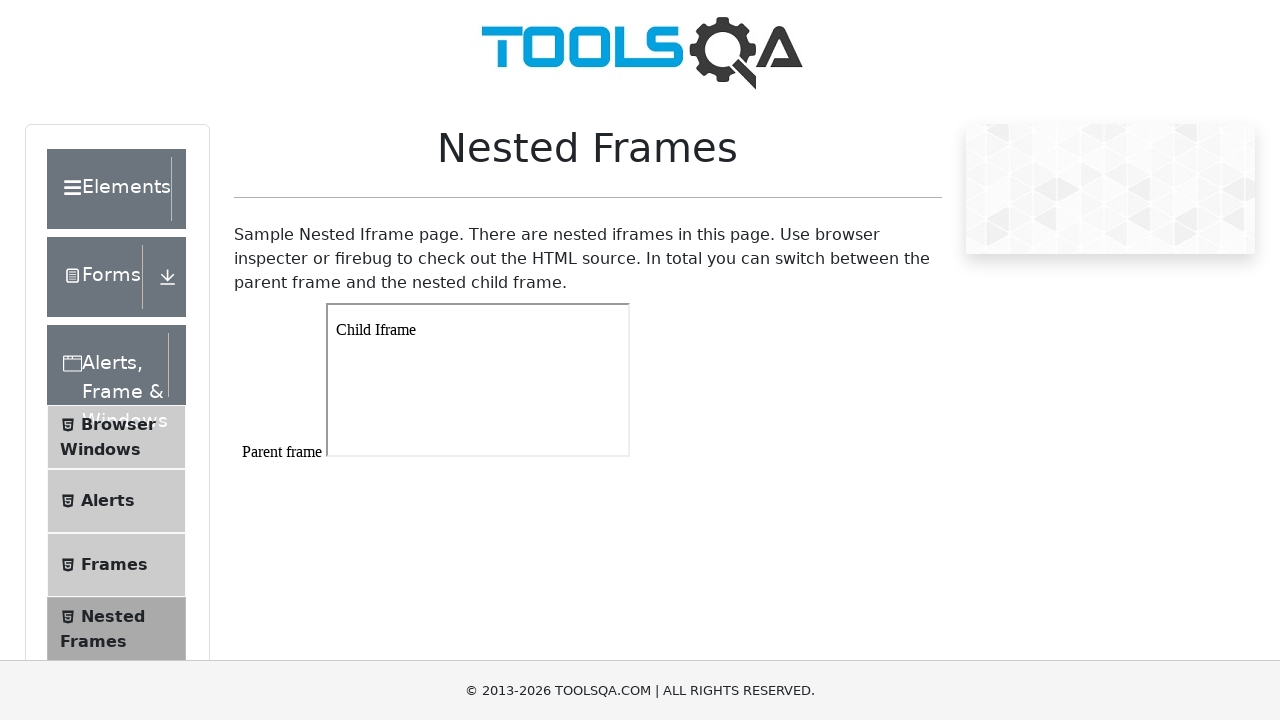